Navigates to Flipkart homepage and verifies the page loads correctly by checking the URL contains "flipkart"

Starting URL: https://www.flipkart.com/

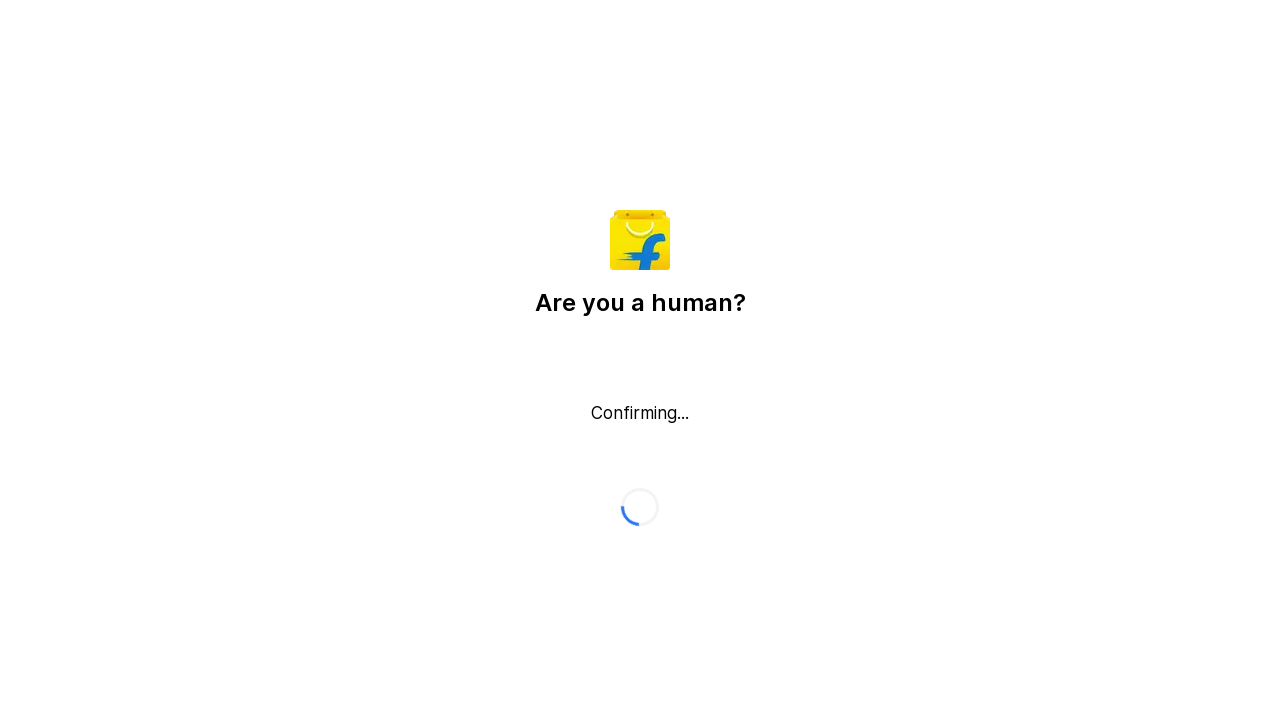

Waited for page to reach domcontentloaded state
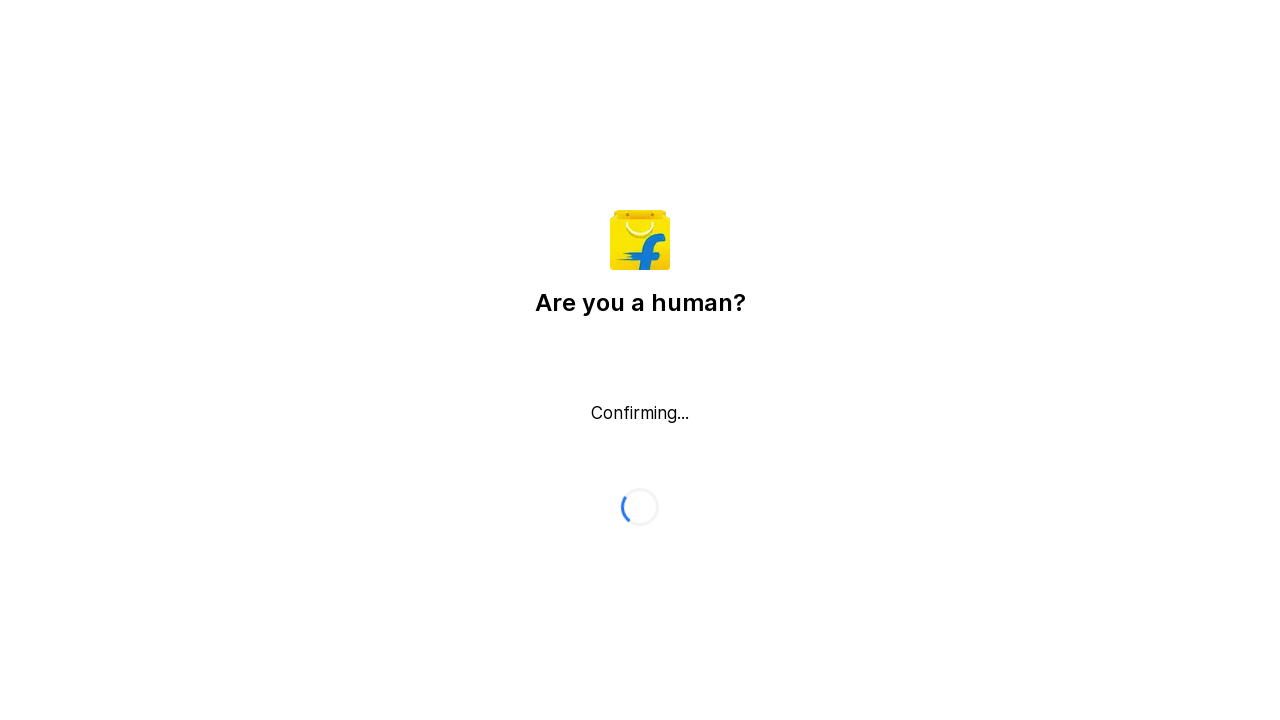

Verified URL contains 'flipkart': https://www.flipkart.com/
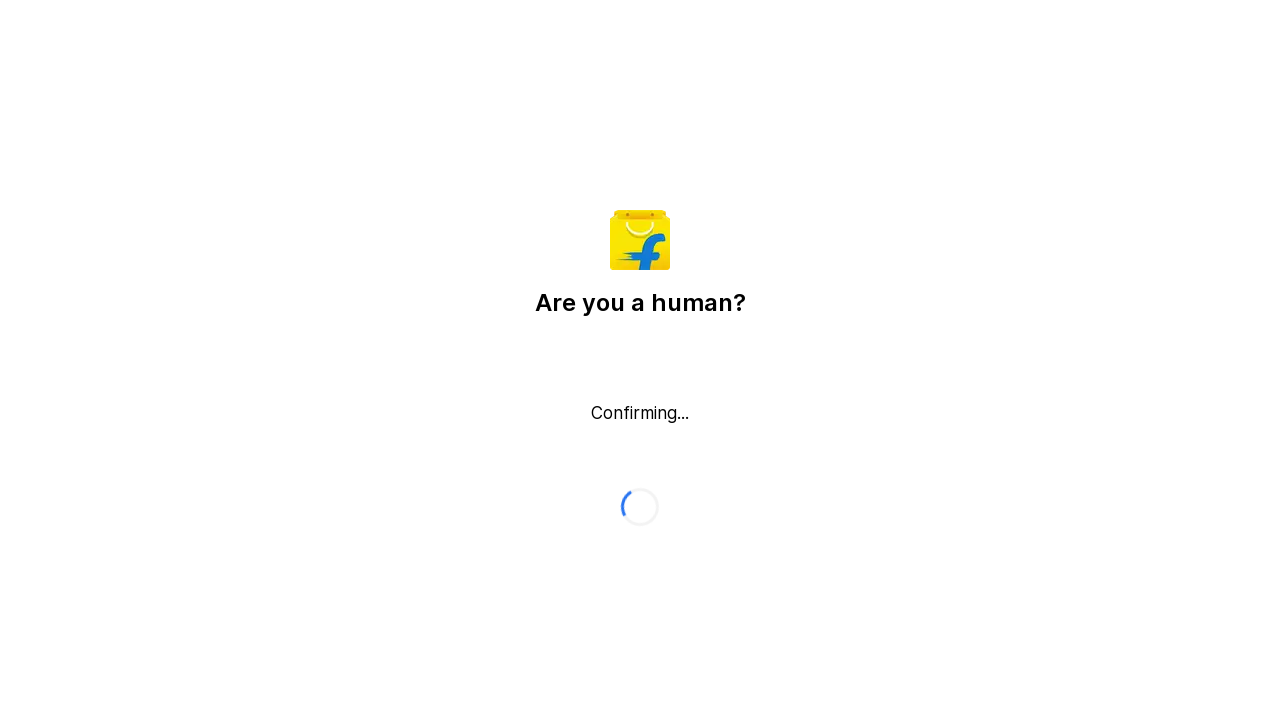

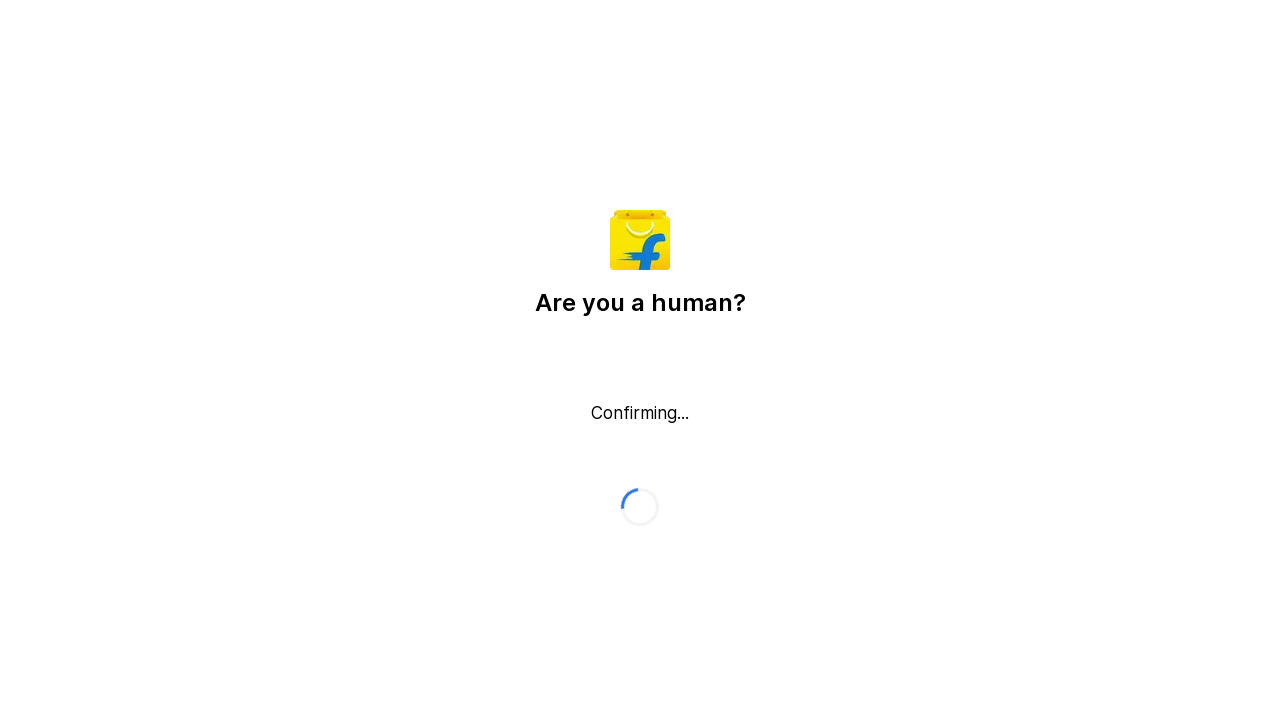